Navigates to GitHub homepage and clicks on the open source link

Starting URL: https://github.com/

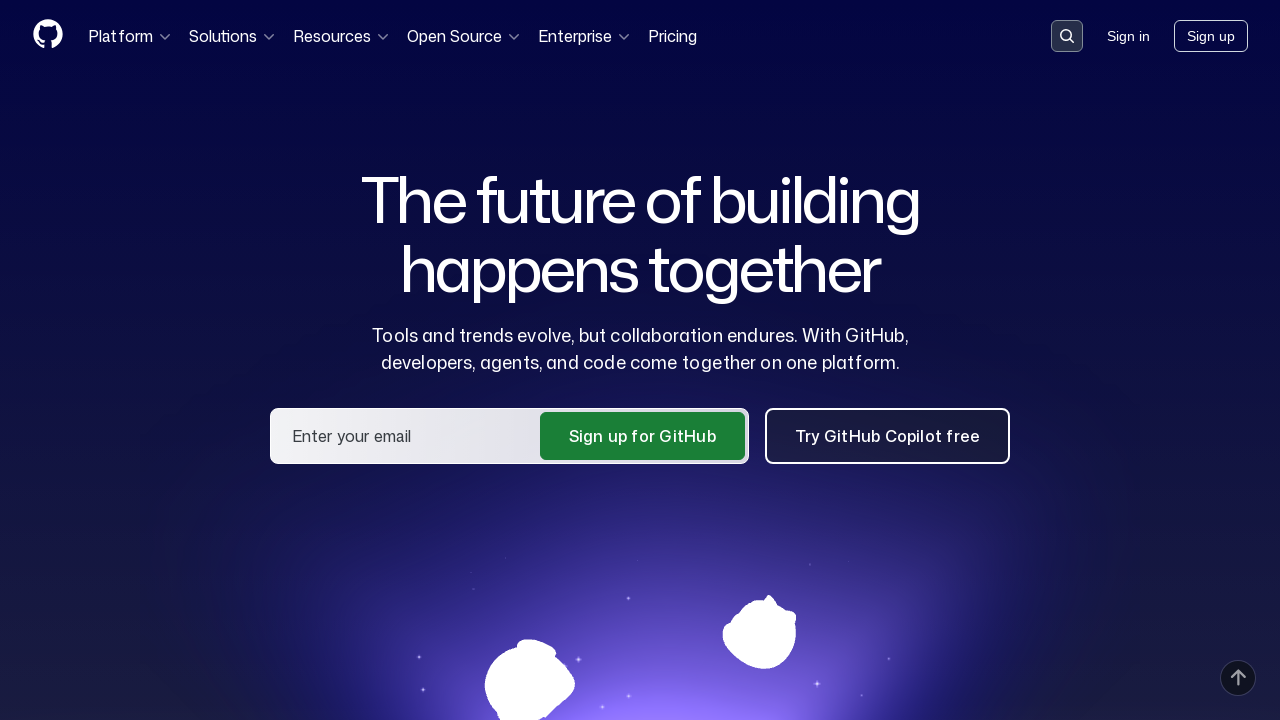

Navigated to GitHub homepage
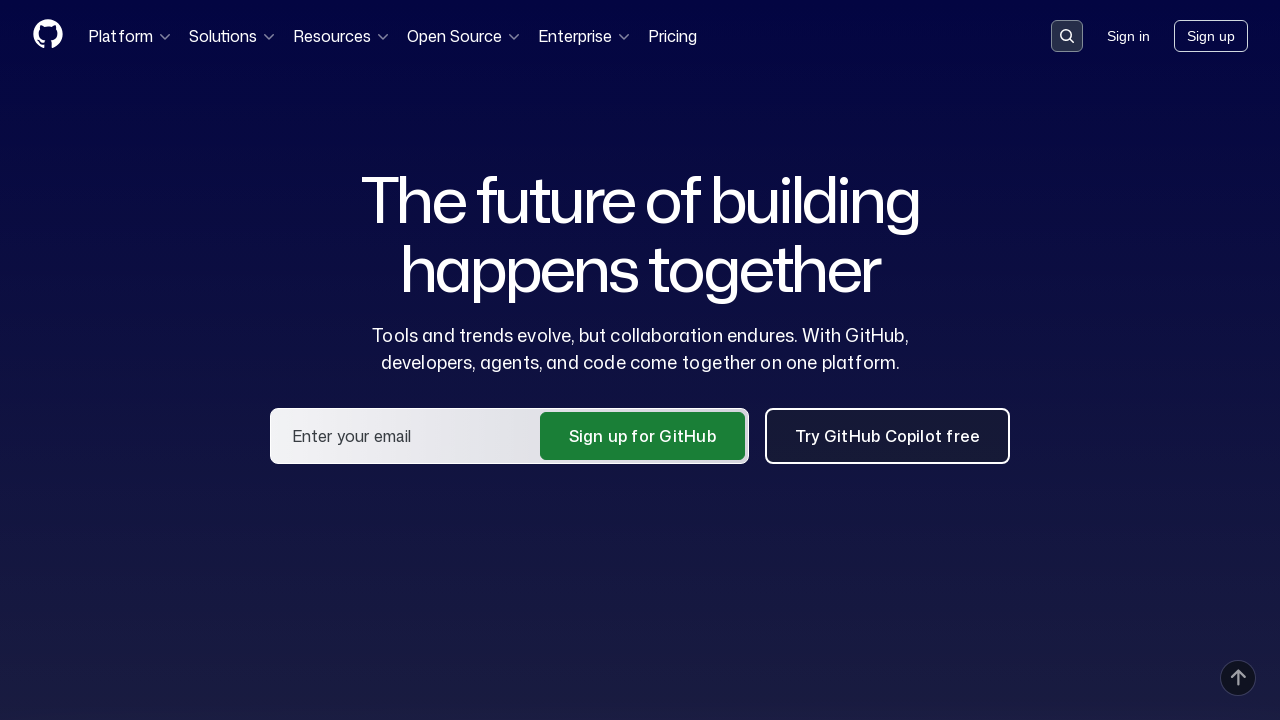

Clicked on the open source link at (464, 36) on text=open source
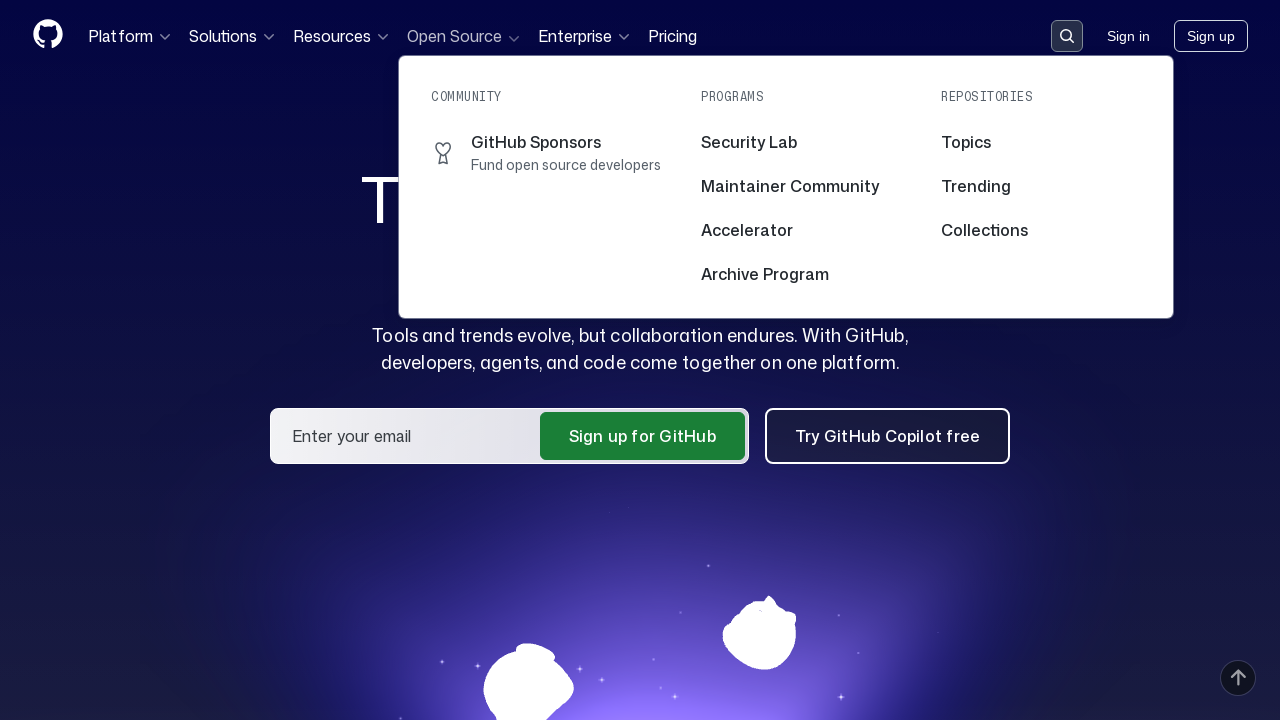

Page finished loading after clicking open source link
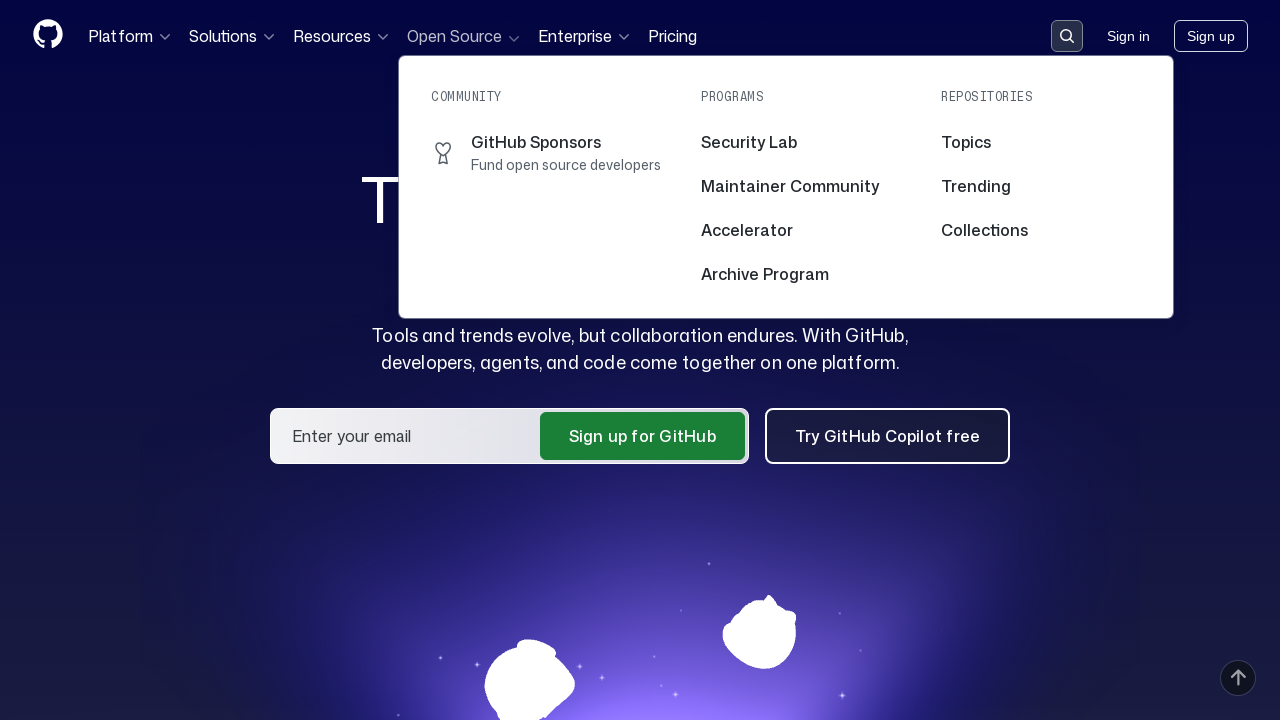

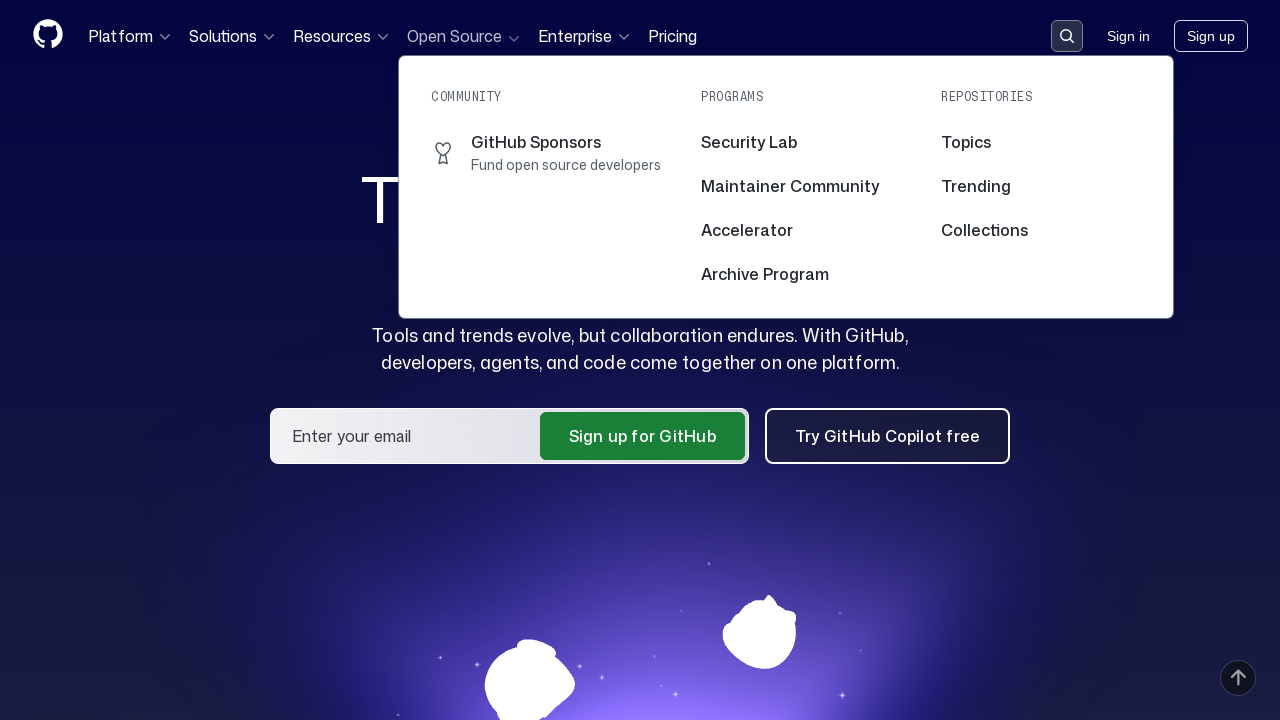